Tests form submission failure when fabricante field has too many characters (10000 chars)

Starting URL: https://carros-crud.vercel.app/

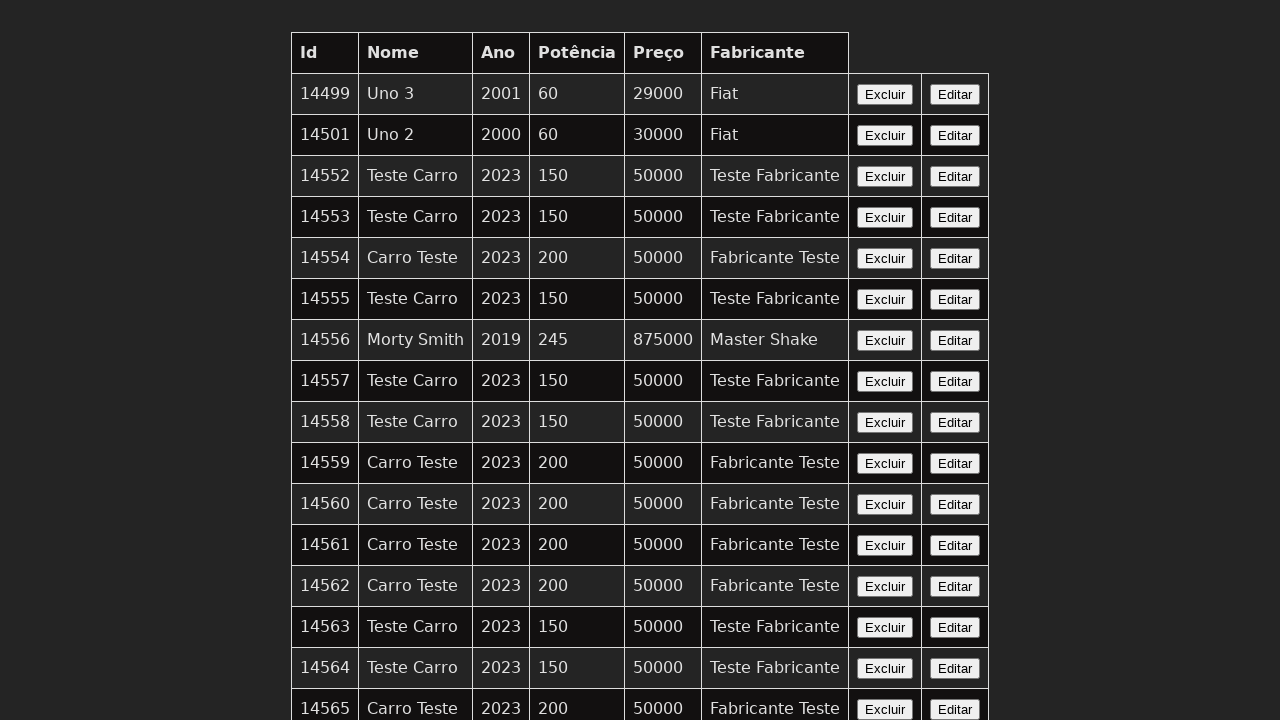

Waited for form to load - nome input field is visible
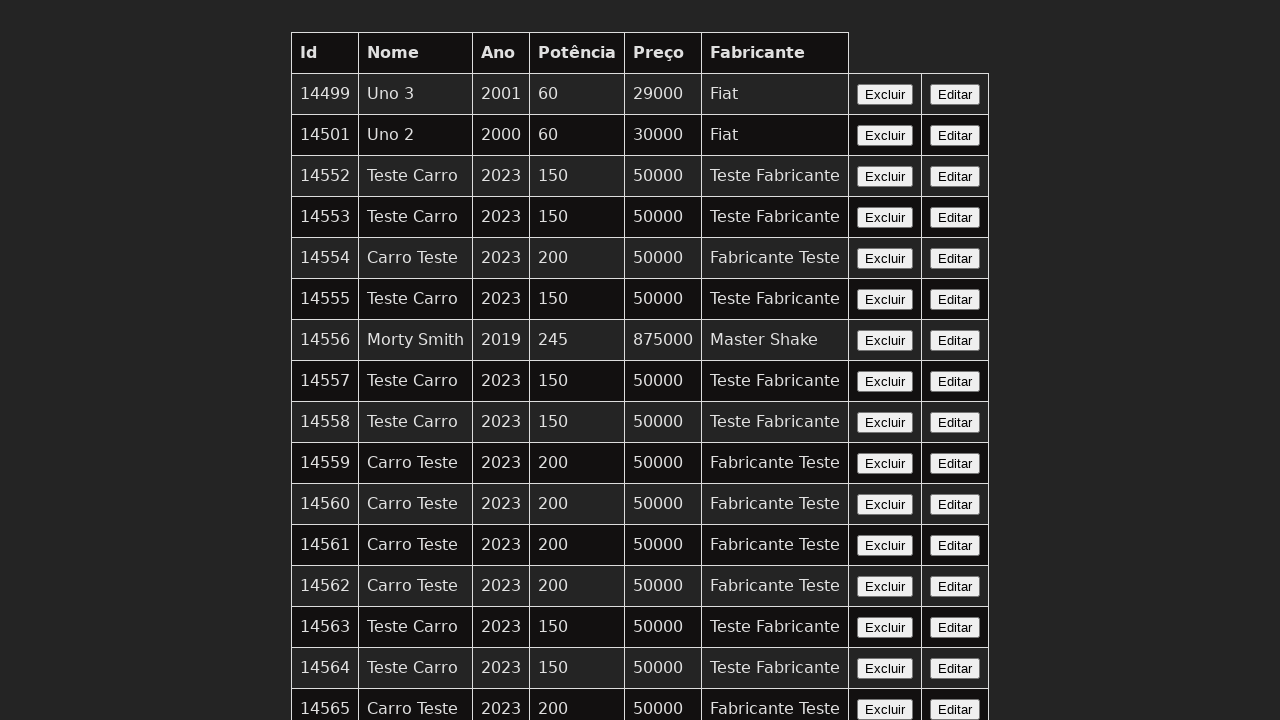

Filled nome field with 'Teste Carro' on input[name='nome']
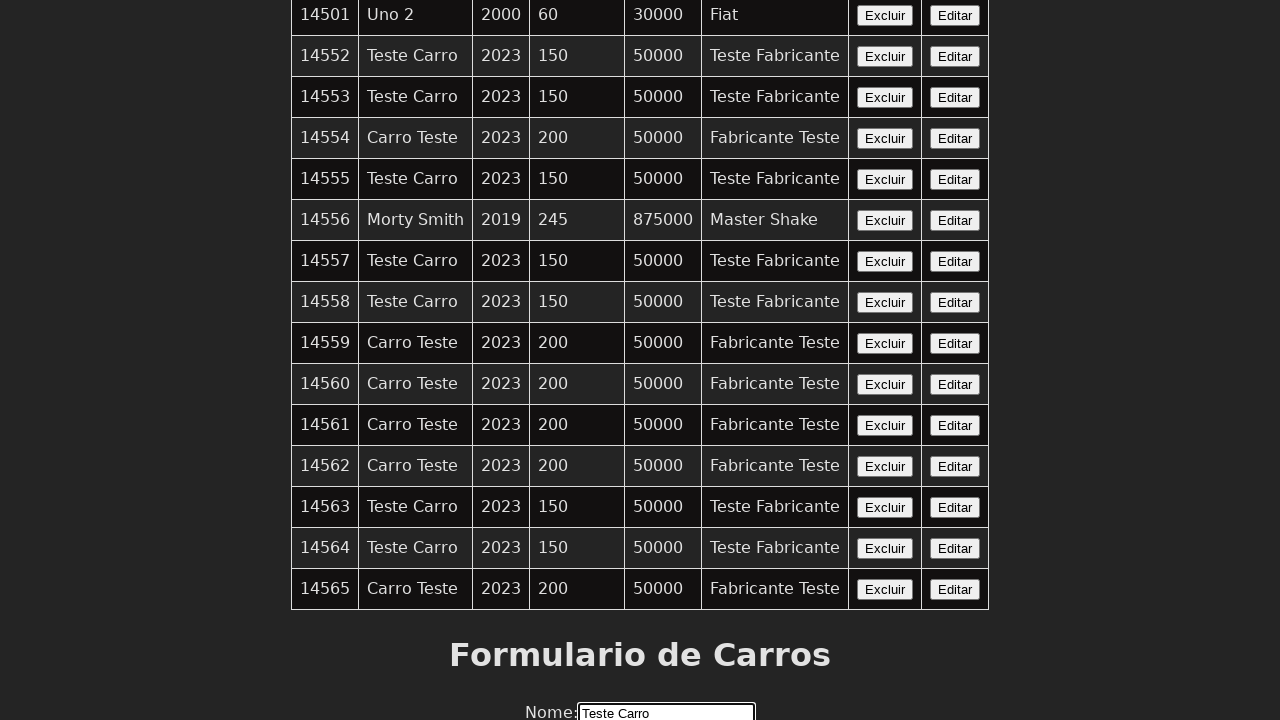

Filled ano field with '2023' on input[name='ano']
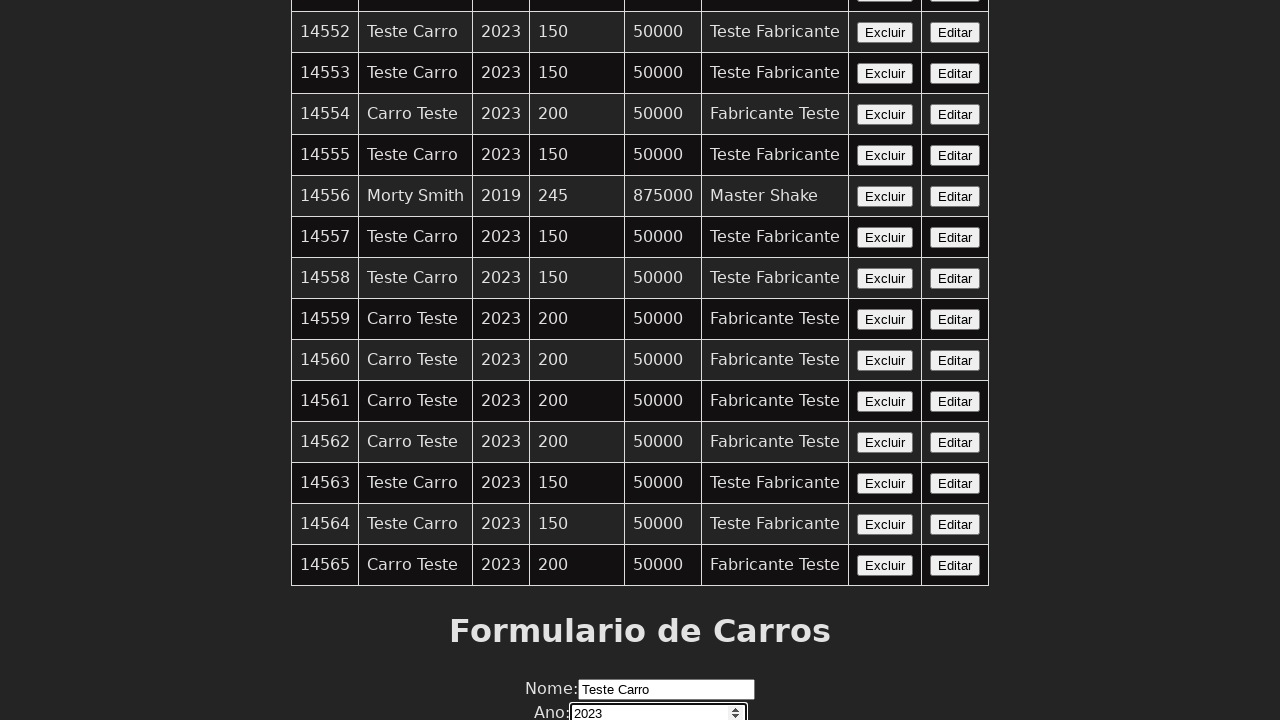

Filled potencia field with '200' on input[name='potencia']
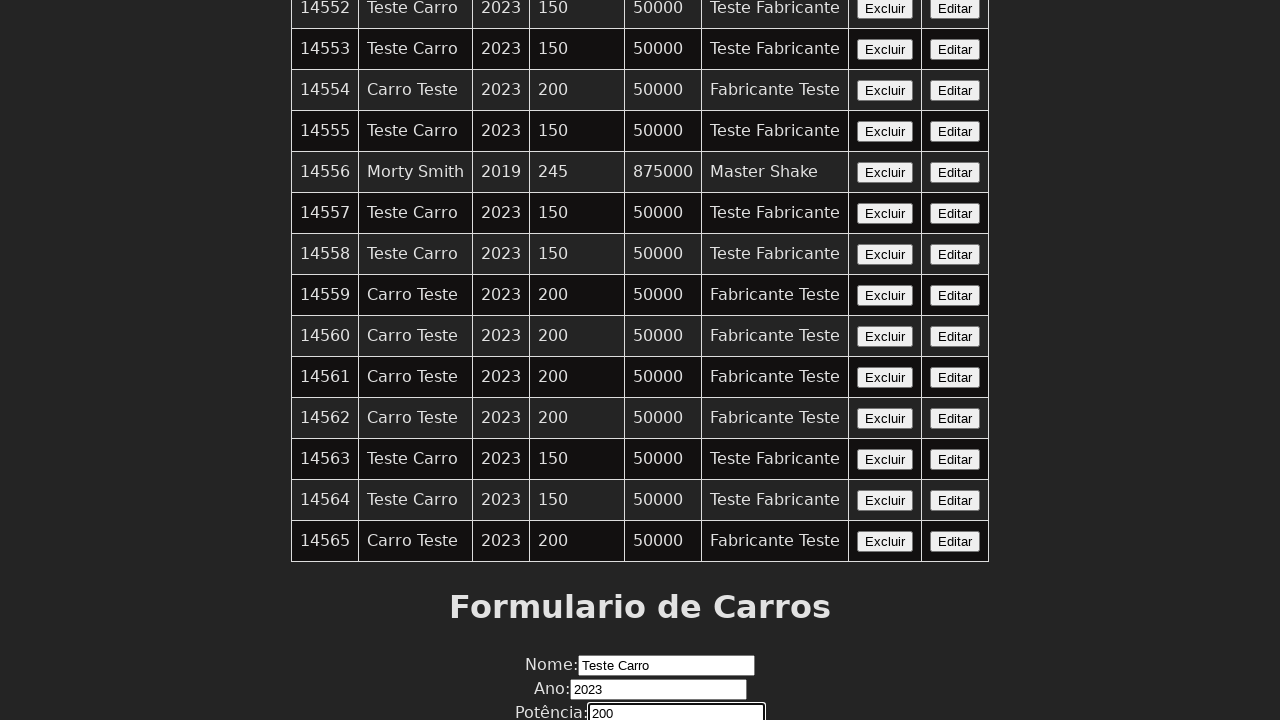

Filled preco field with '50000' on input[name='preco']
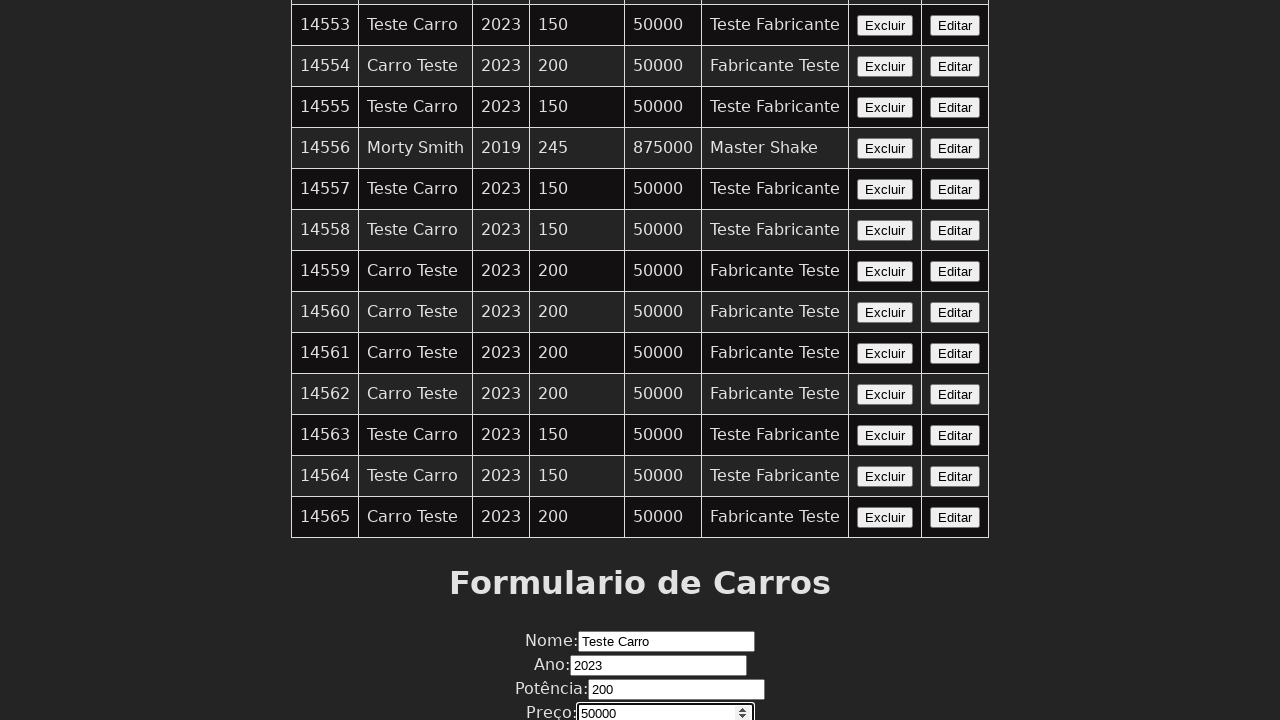

Filled fabricante field with 10000 character string on input[name='fabricante']
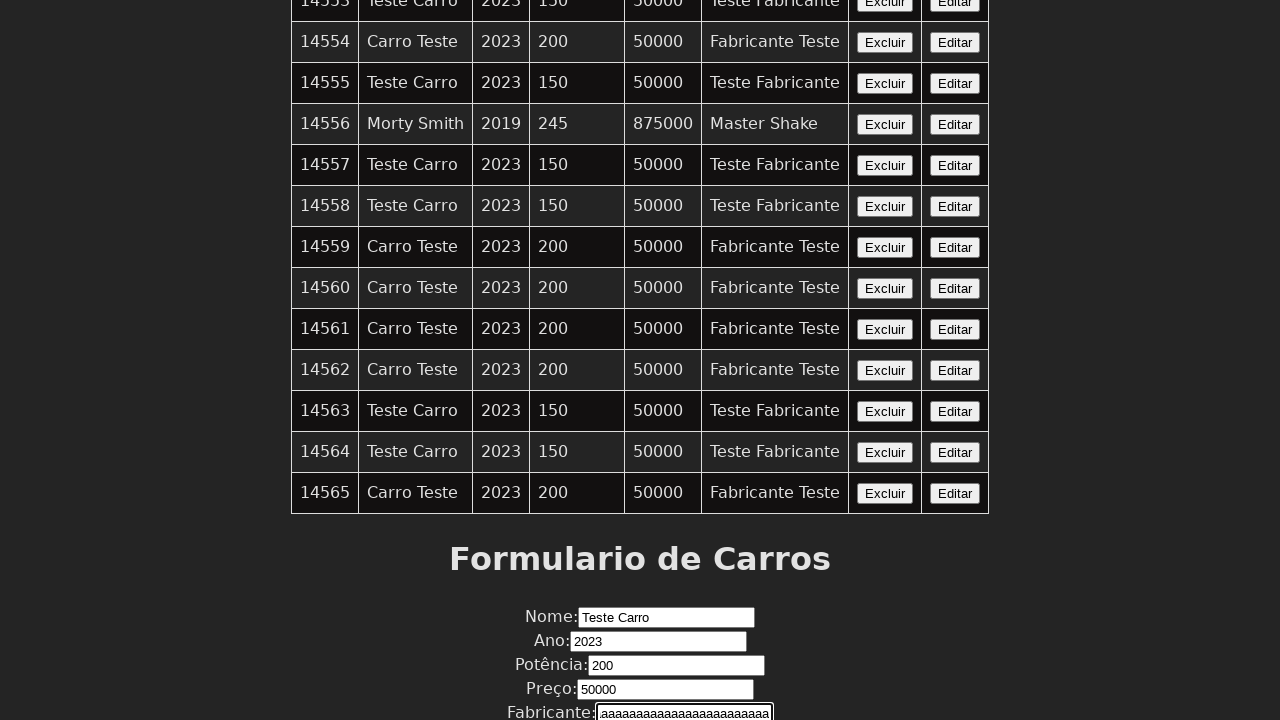

Clicked Enviar button to submit form at (640, 676) on xpath=//button[contains(text(),'Enviar')]
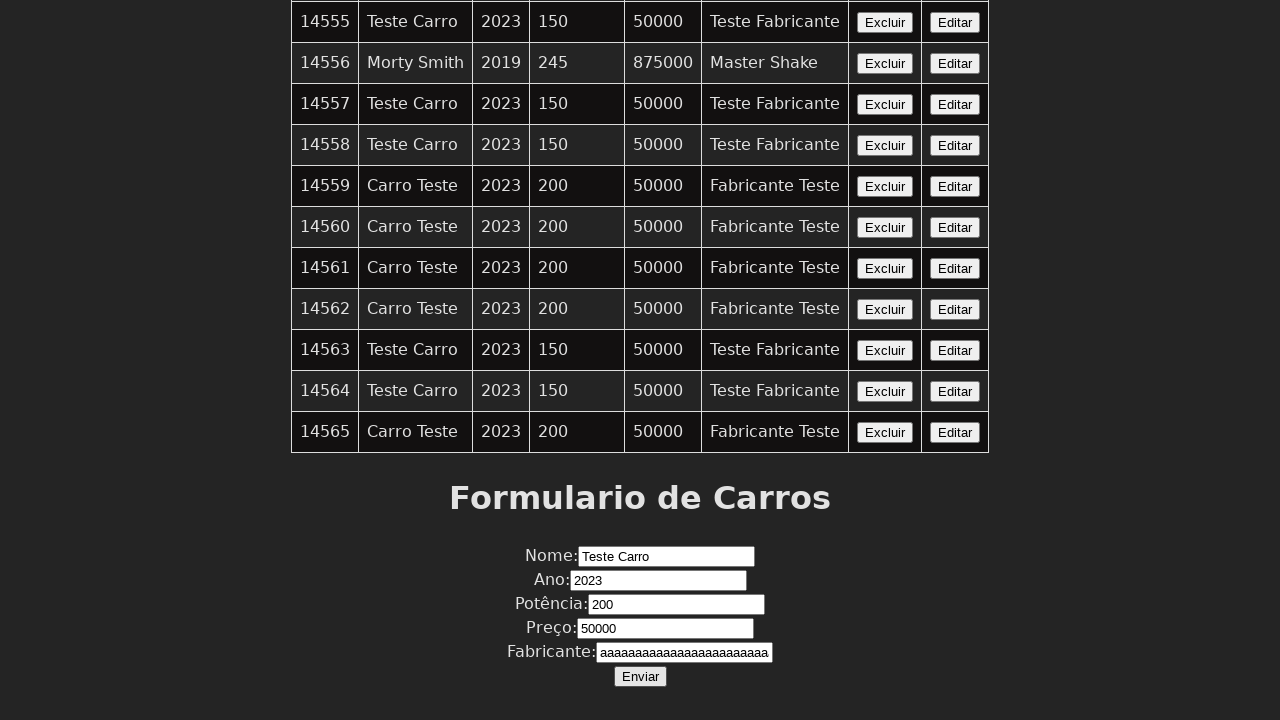

Set up dialog handler to accept alerts
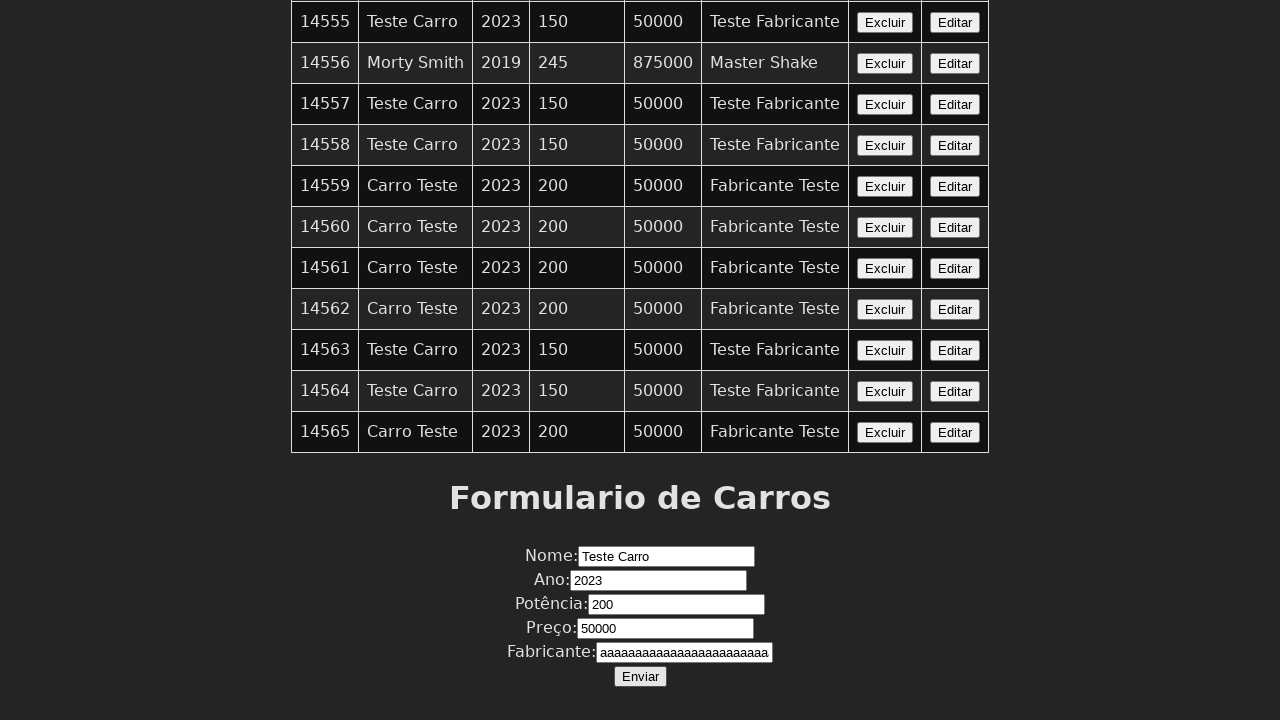

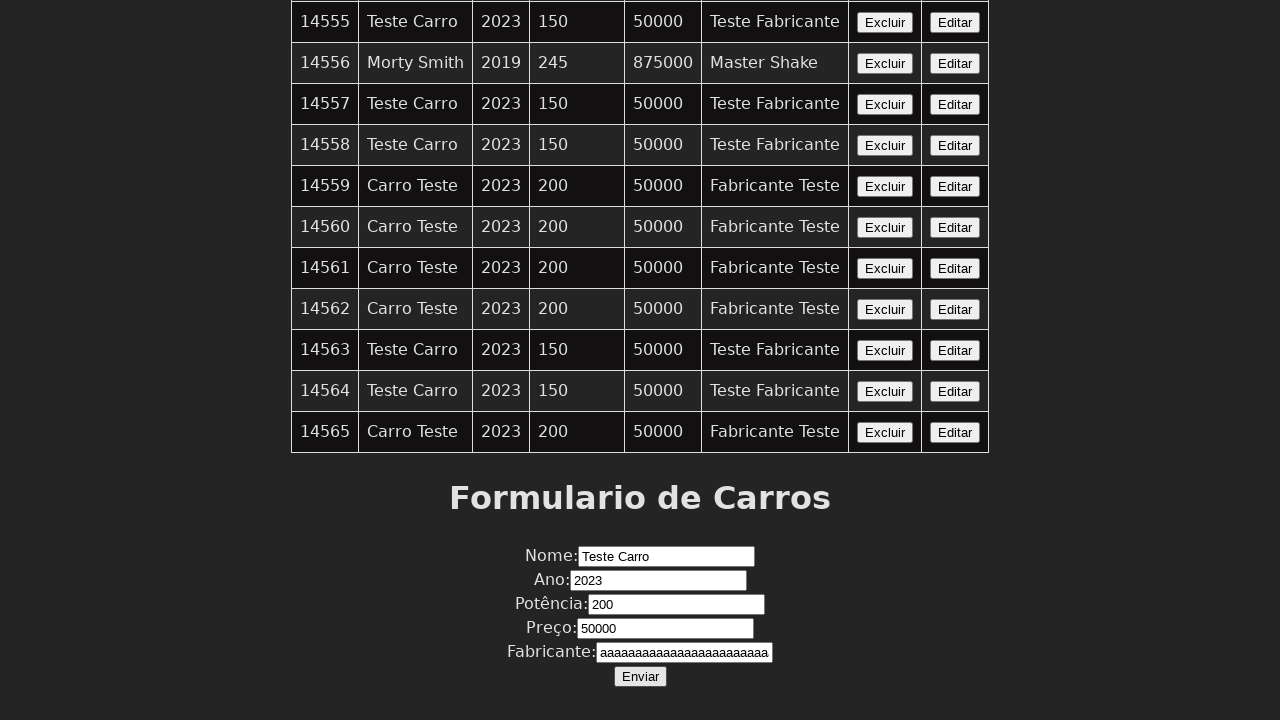